Tests the sorting algorithms page by clicking the link, entering random numeric input into the input box, clicking the add button, and handling any alert that appears for input validation.

Starting URL: https://gcallah.github.io/Algocynfas/

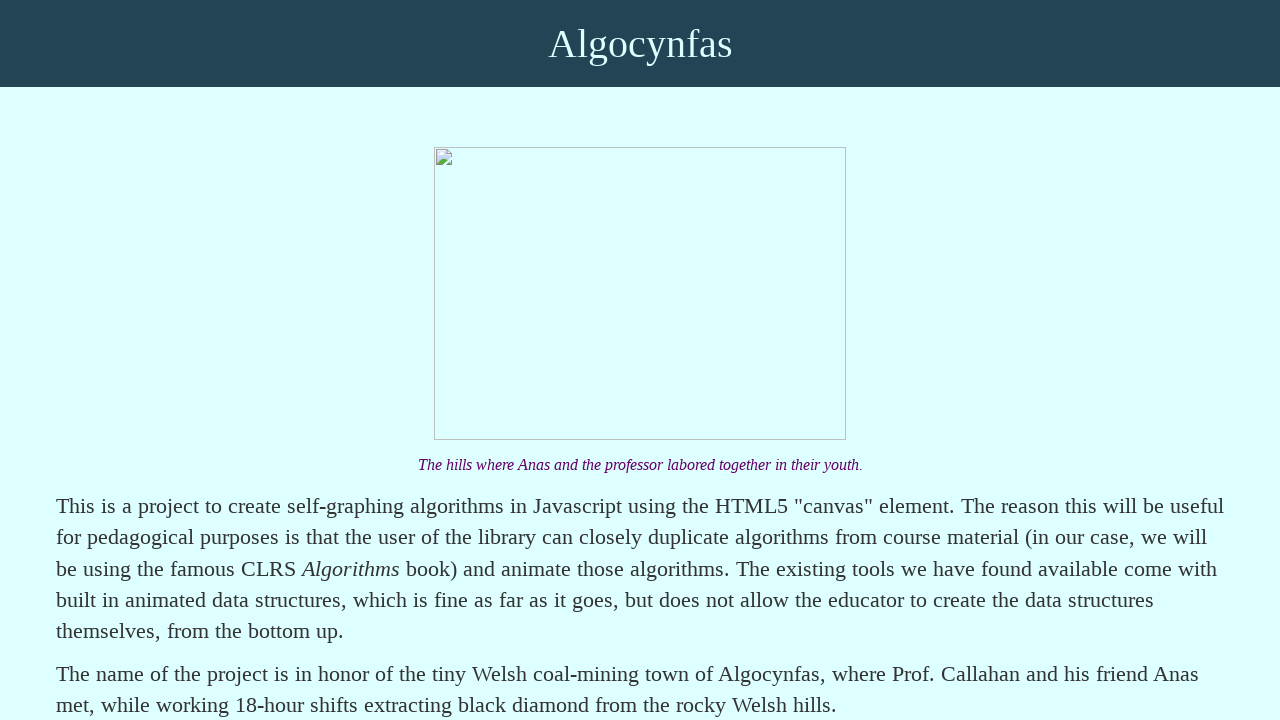

Navigated to Algocynfas home page
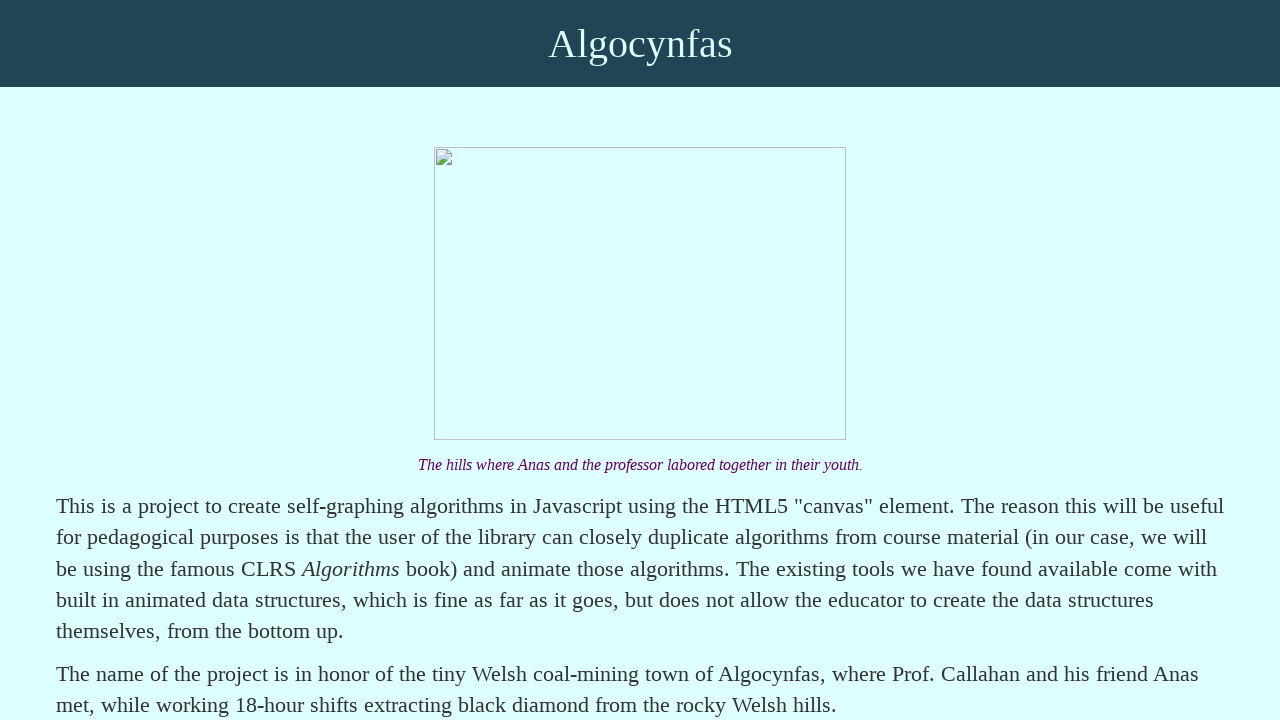

Clicked on Sorting Algorithms link at (197, 360) on text=Sorting Algorithms
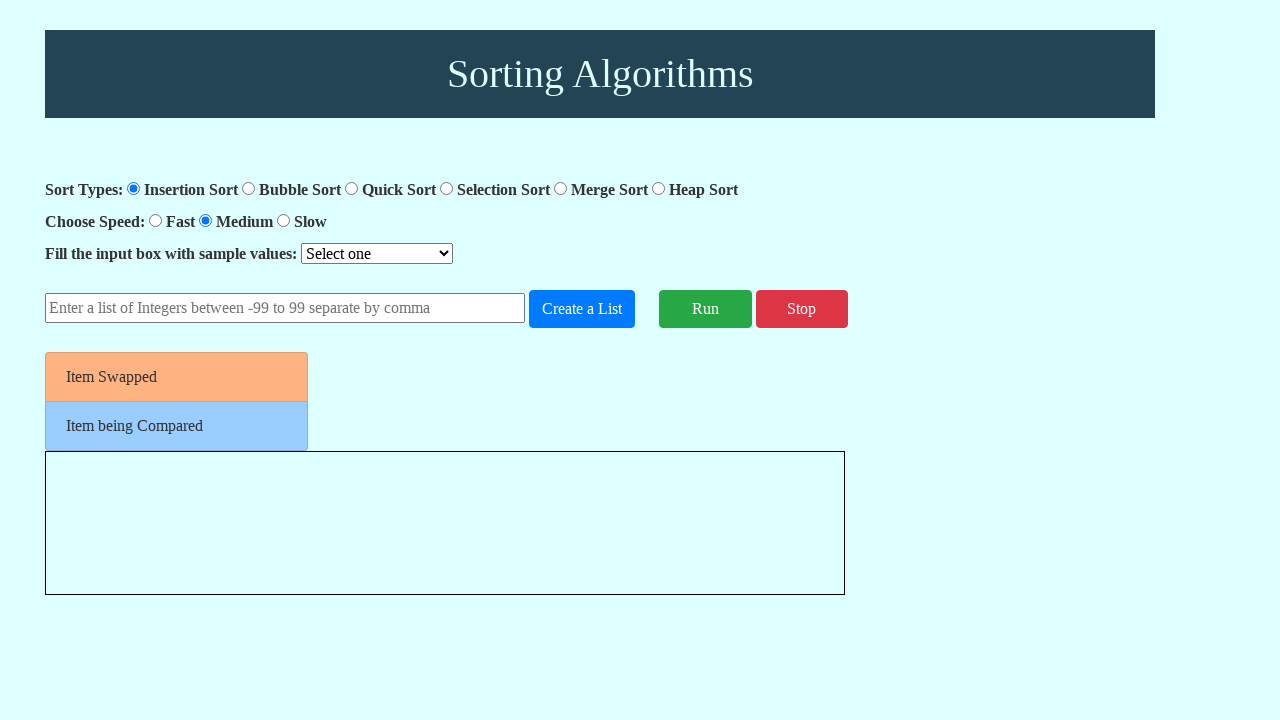

Input box became available
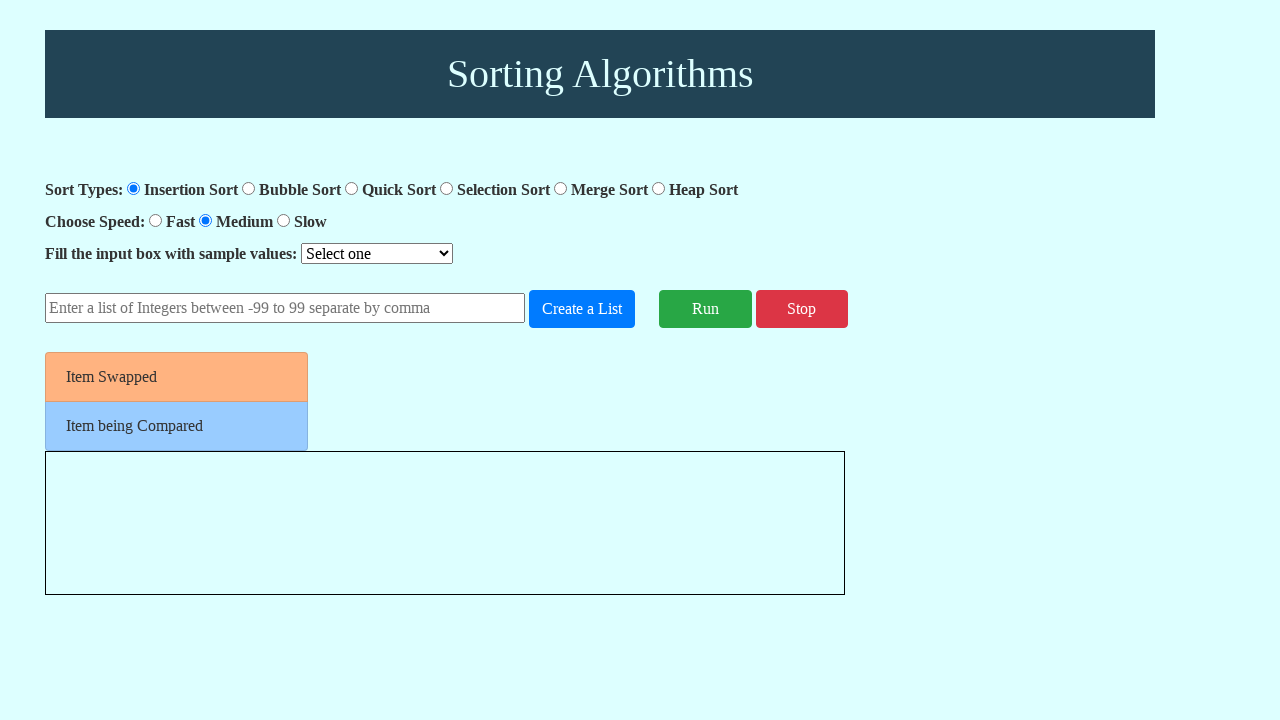

Entered test input '42,17,-33,78,5,91' into number input field on #number-input
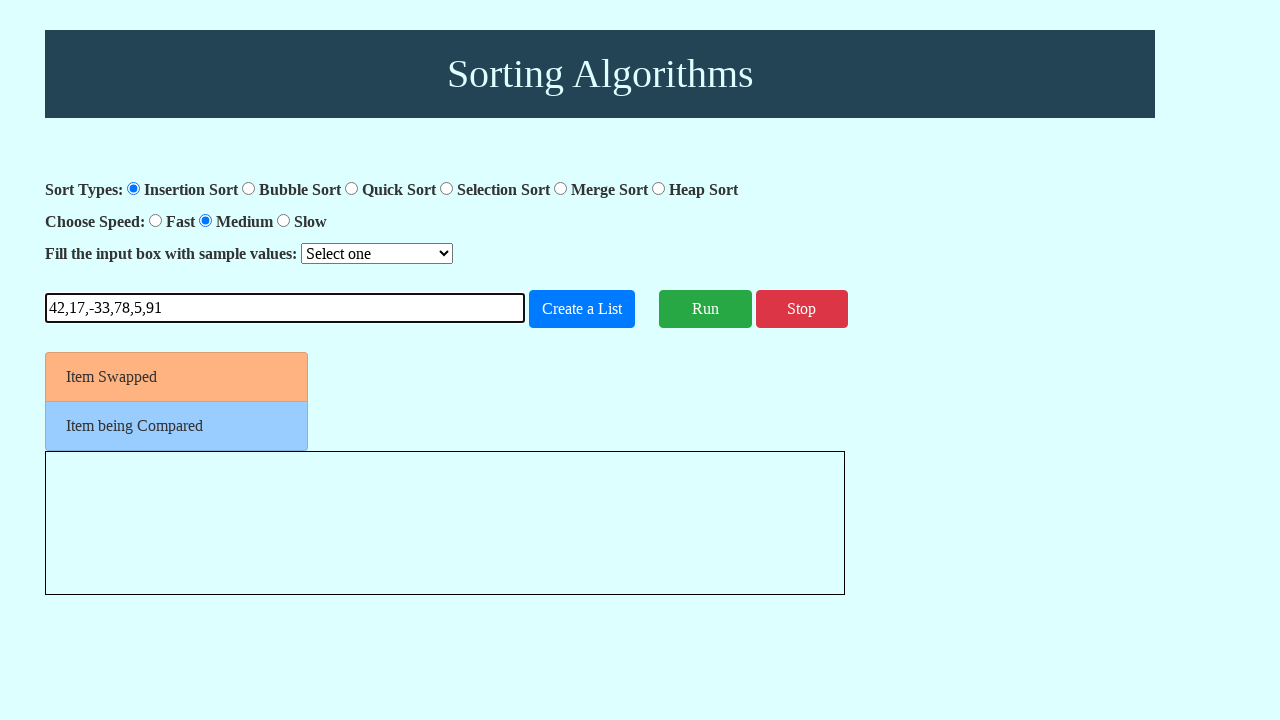

Clicked add number button at (582, 309) on #add-number-button
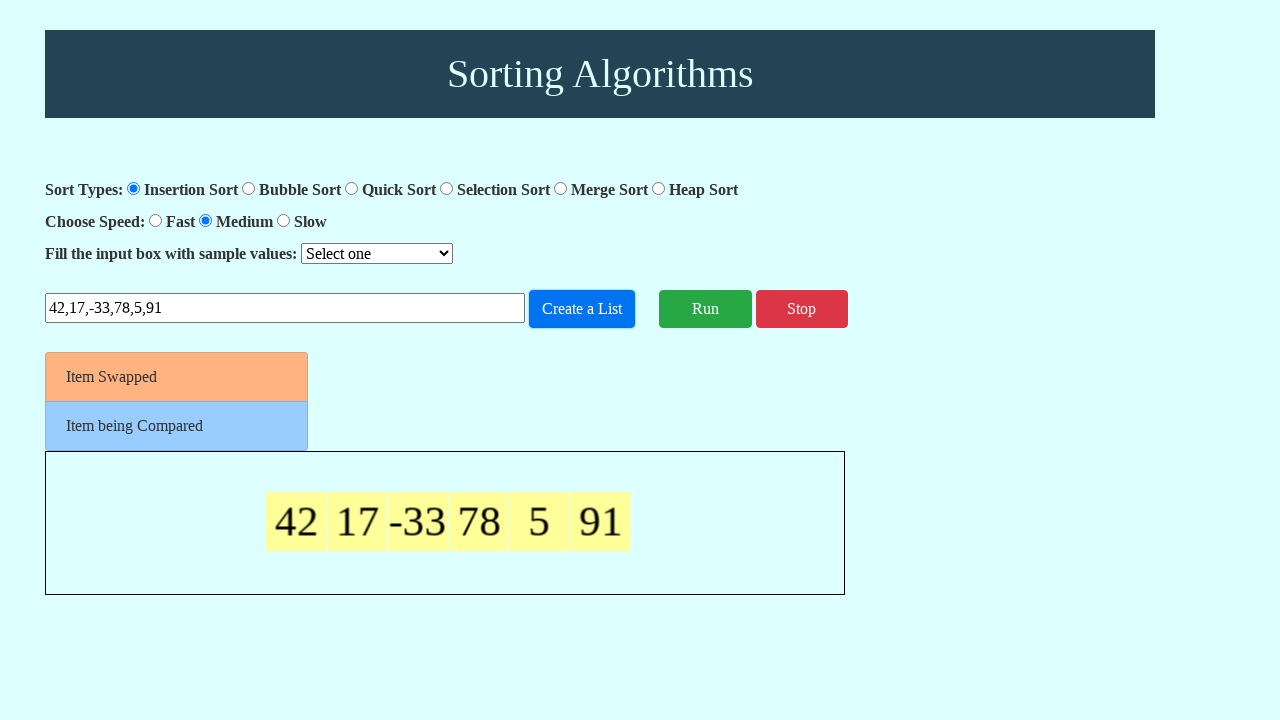

Set up alert handler to accept any dialogs
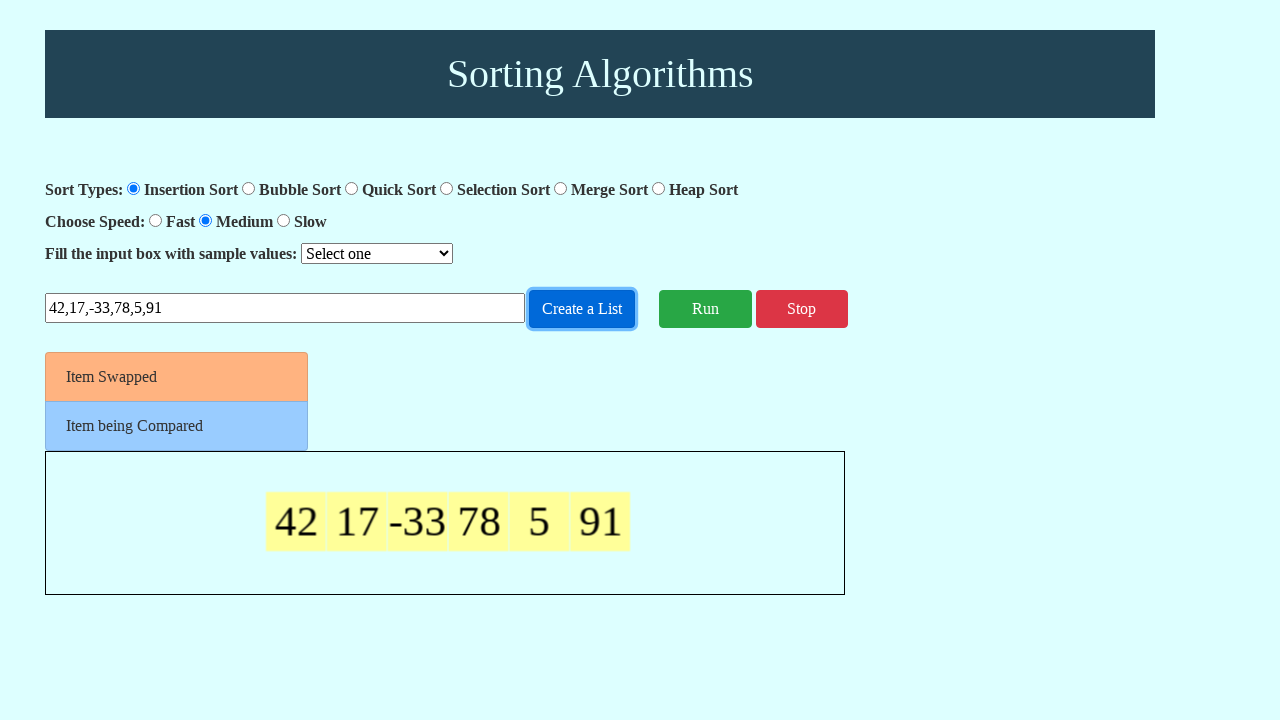

Waited for alert processing to complete
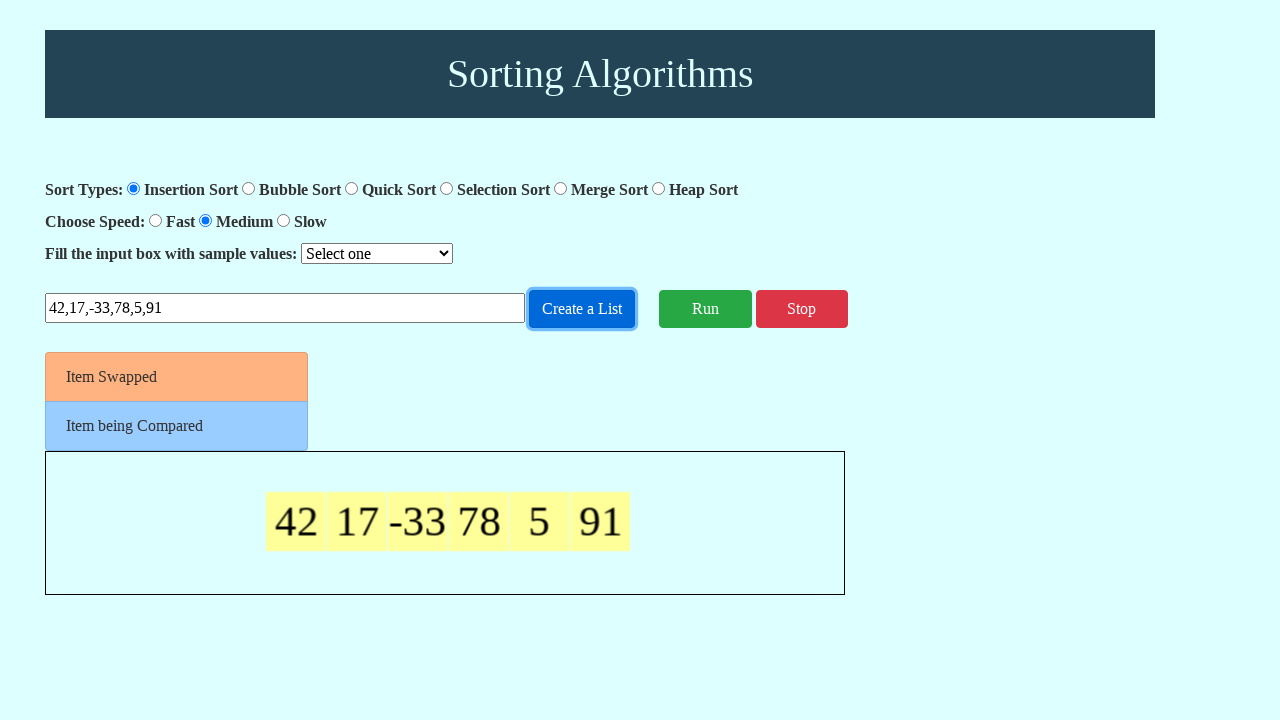

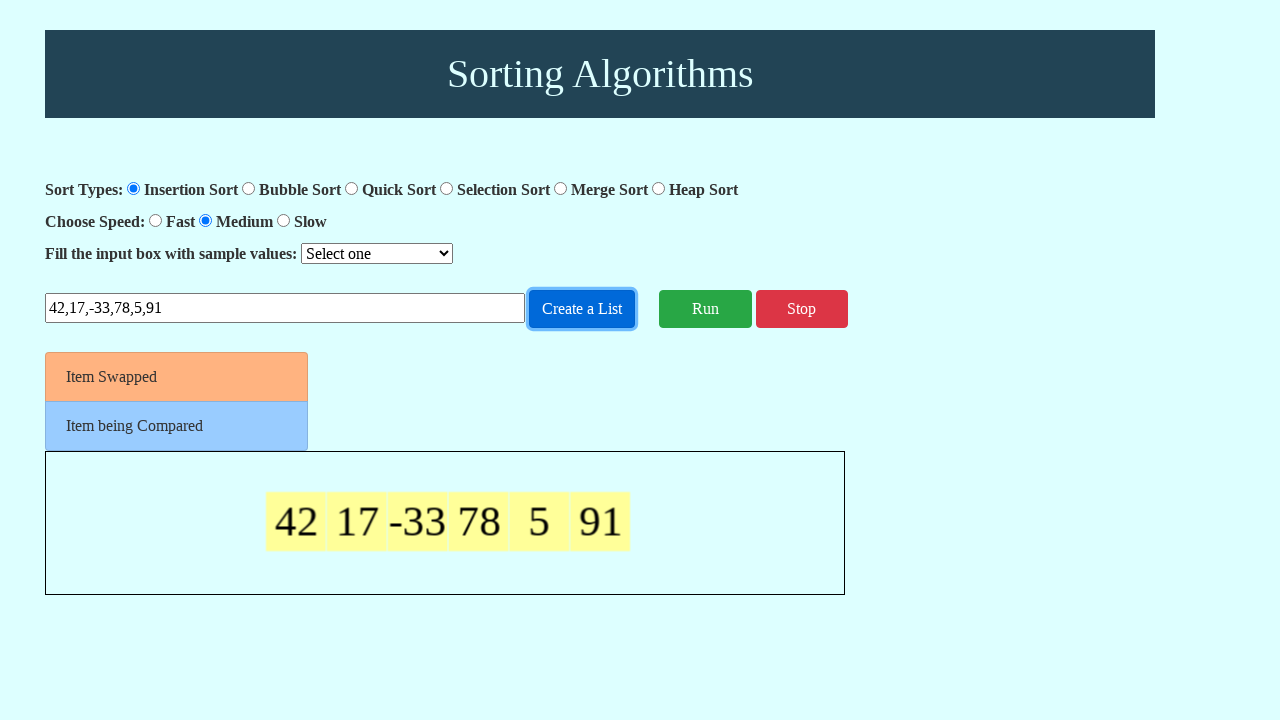